Tests that browser back button navigates through filter history correctly

Starting URL: https://demo.playwright.dev/todomvc

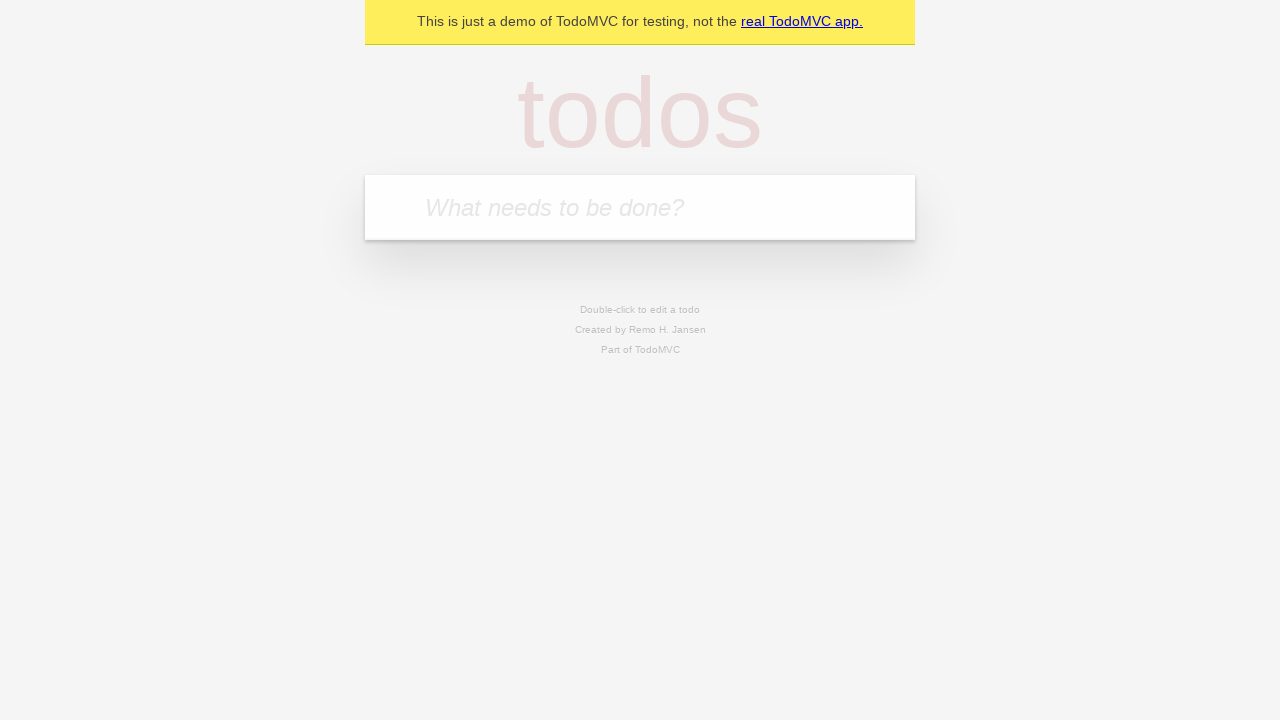

Filled new todo input with 'buy some cheese' on internal:attr=[placeholder="What needs to be done?"i]
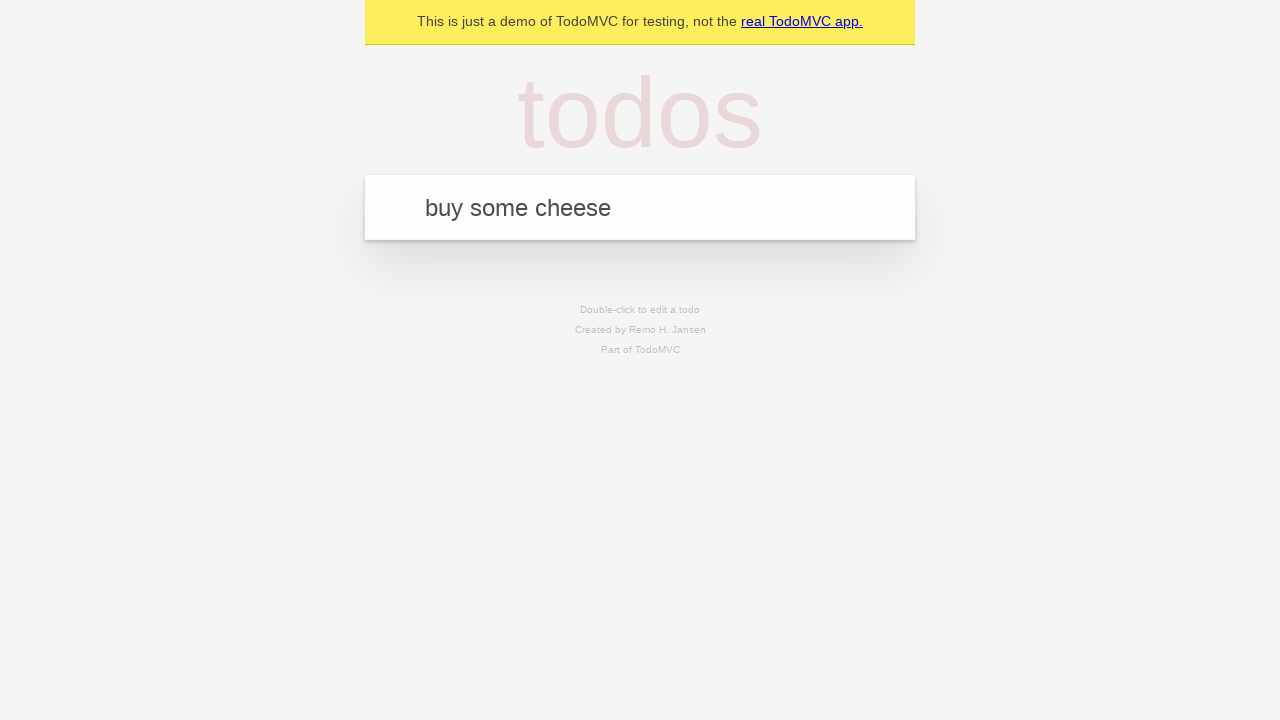

Pressed Enter to create todo 'buy some cheese' on internal:attr=[placeholder="What needs to be done?"i]
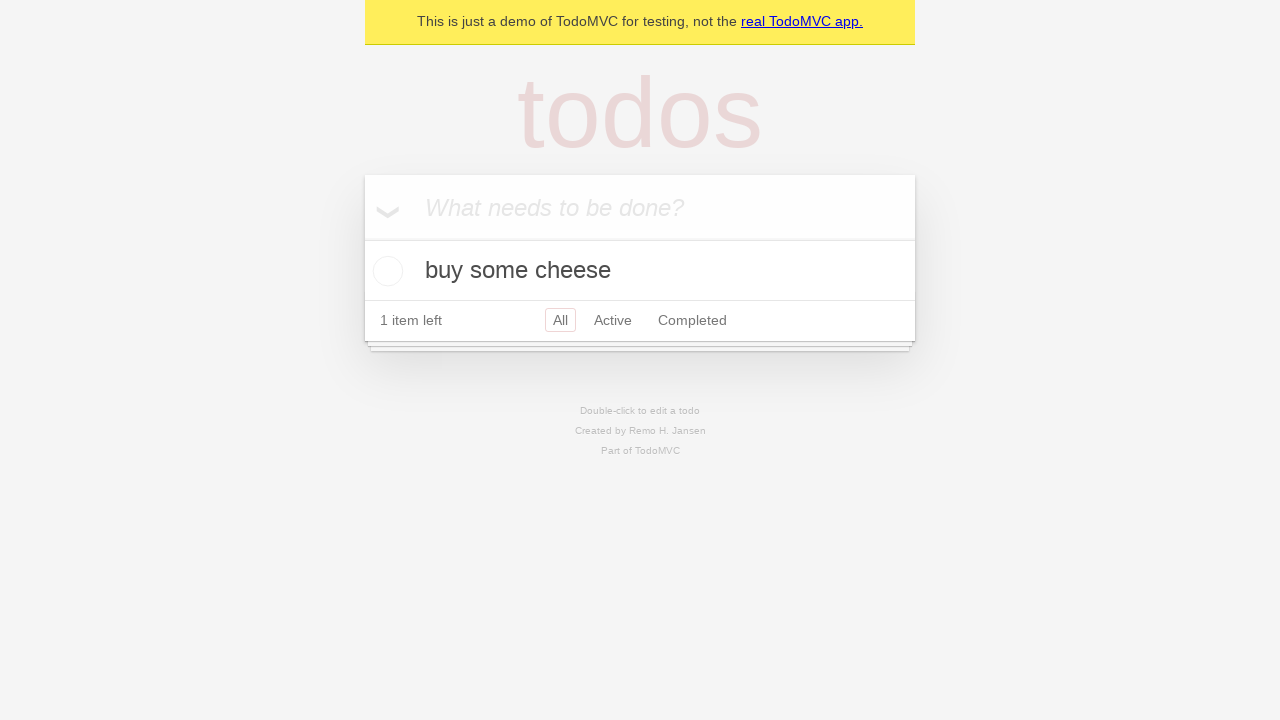

Filled new todo input with 'feed the cat' on internal:attr=[placeholder="What needs to be done?"i]
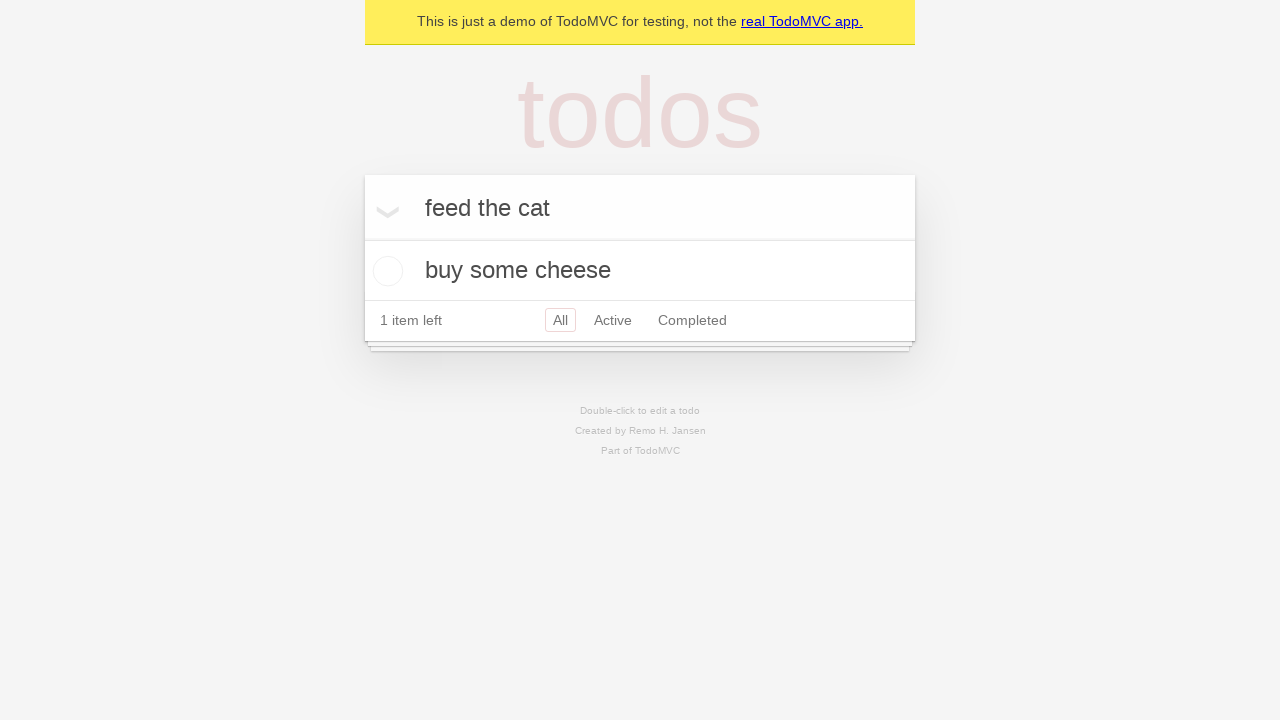

Pressed Enter to create todo 'feed the cat' on internal:attr=[placeholder="What needs to be done?"i]
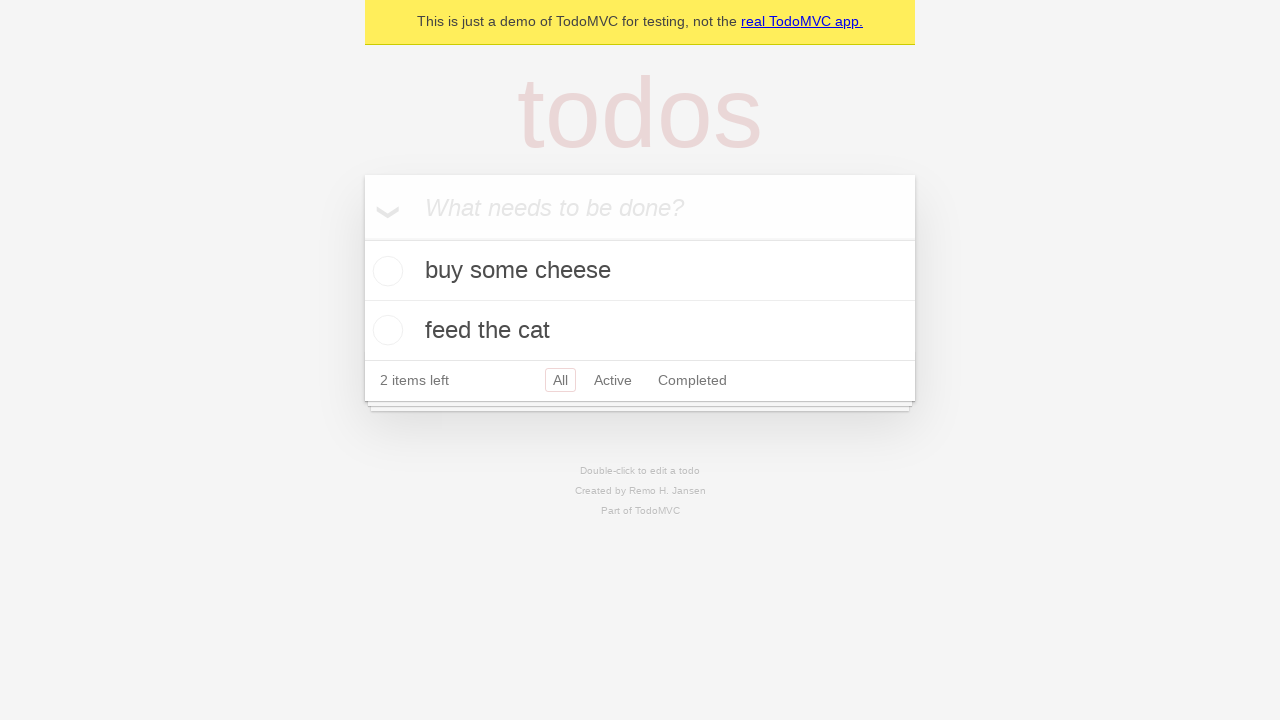

Filled new todo input with 'book a doctors appointment' on internal:attr=[placeholder="What needs to be done?"i]
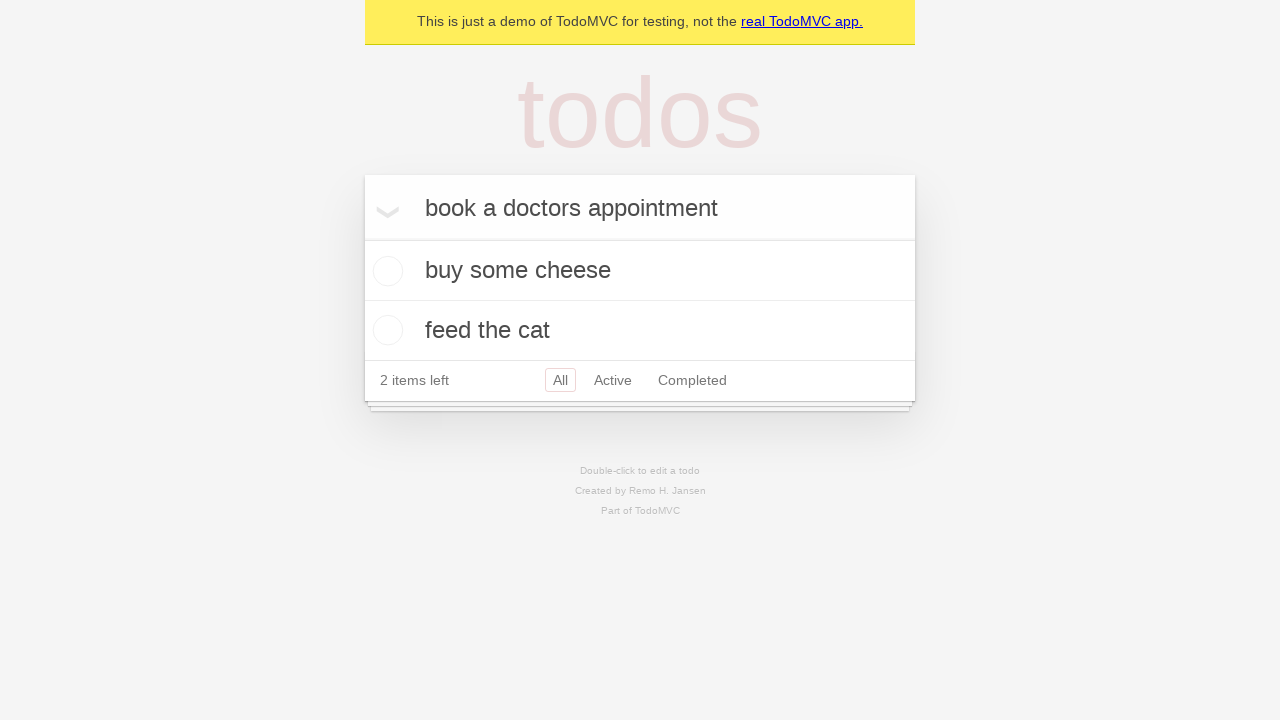

Pressed Enter to create todo 'book a doctors appointment' on internal:attr=[placeholder="What needs to be done?"i]
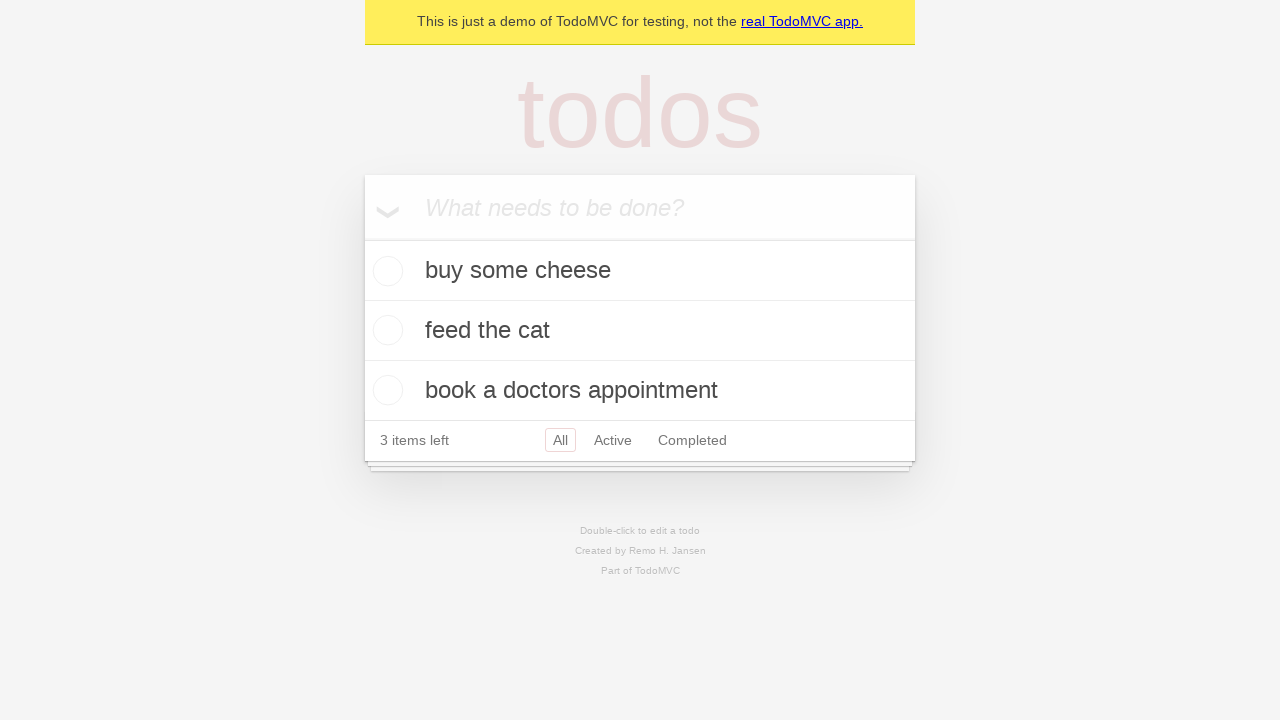

Checked the second todo item at (385, 330) on internal:testid=[data-testid="todo-item"s] >> nth=1 >> internal:role=checkbox
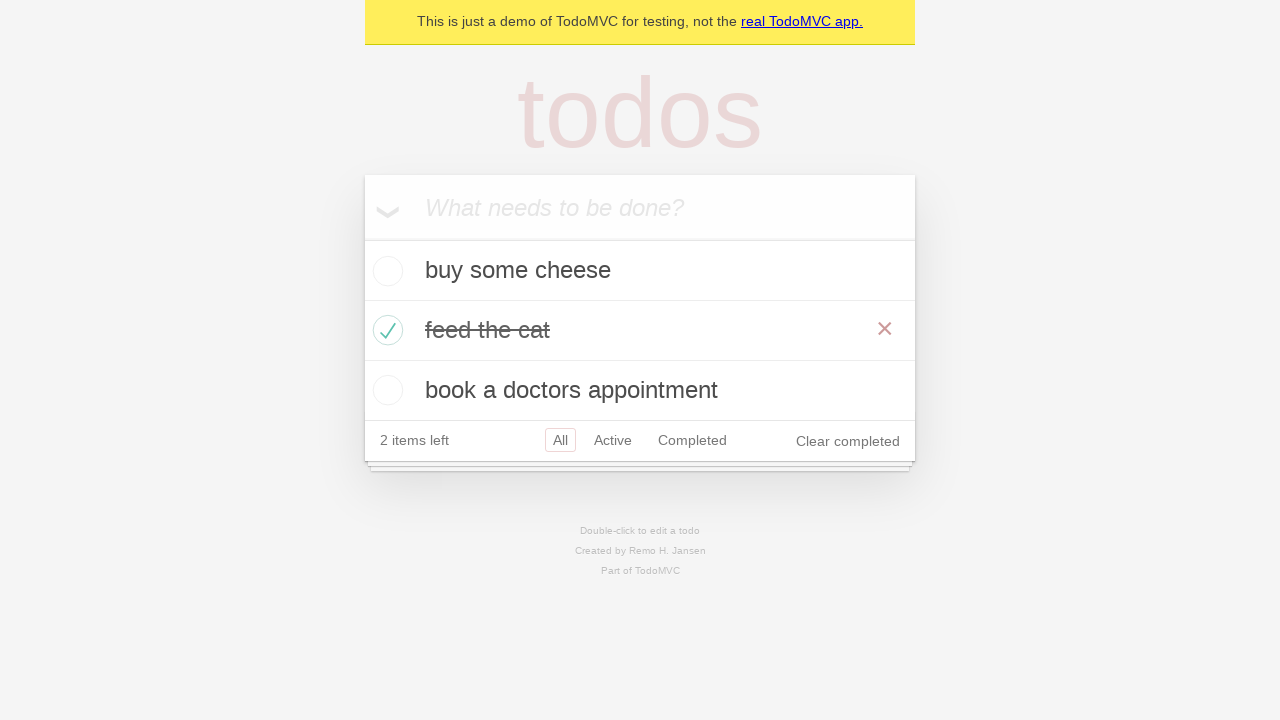

Clicked 'All' filter at (560, 440) on internal:role=link[name="All"i]
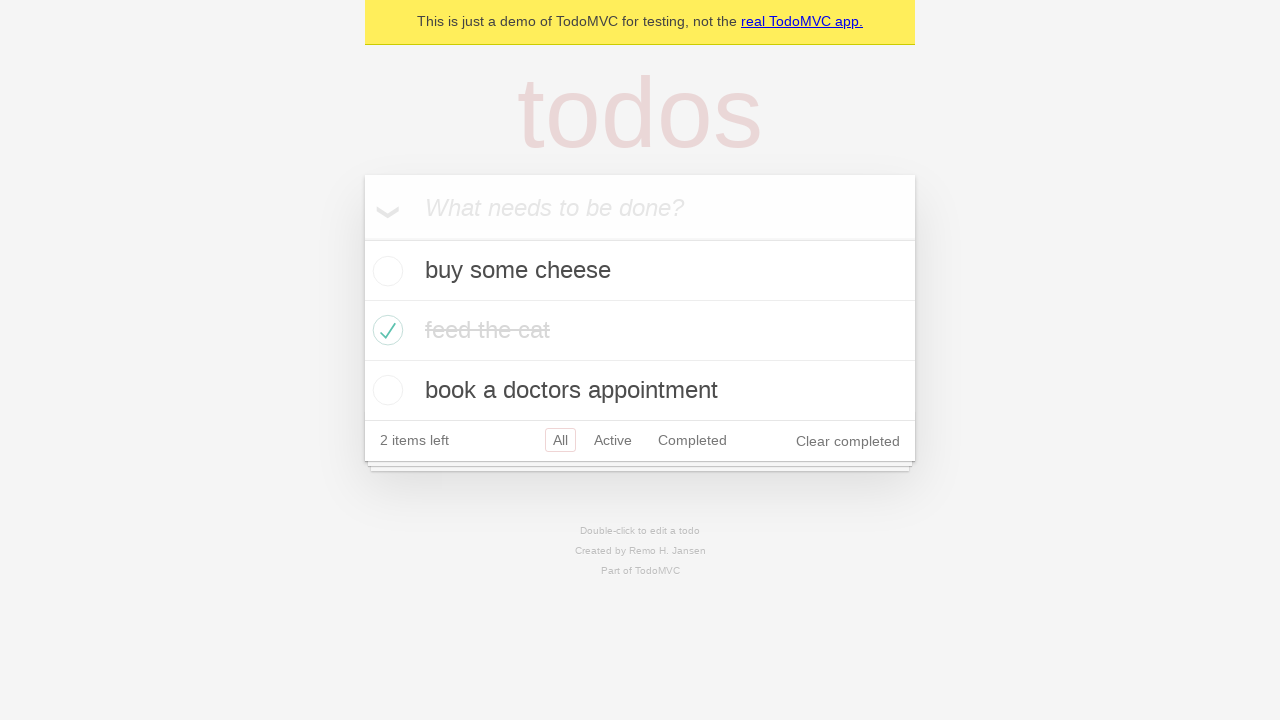

Verified 3 todo items are displayed in 'All' filter
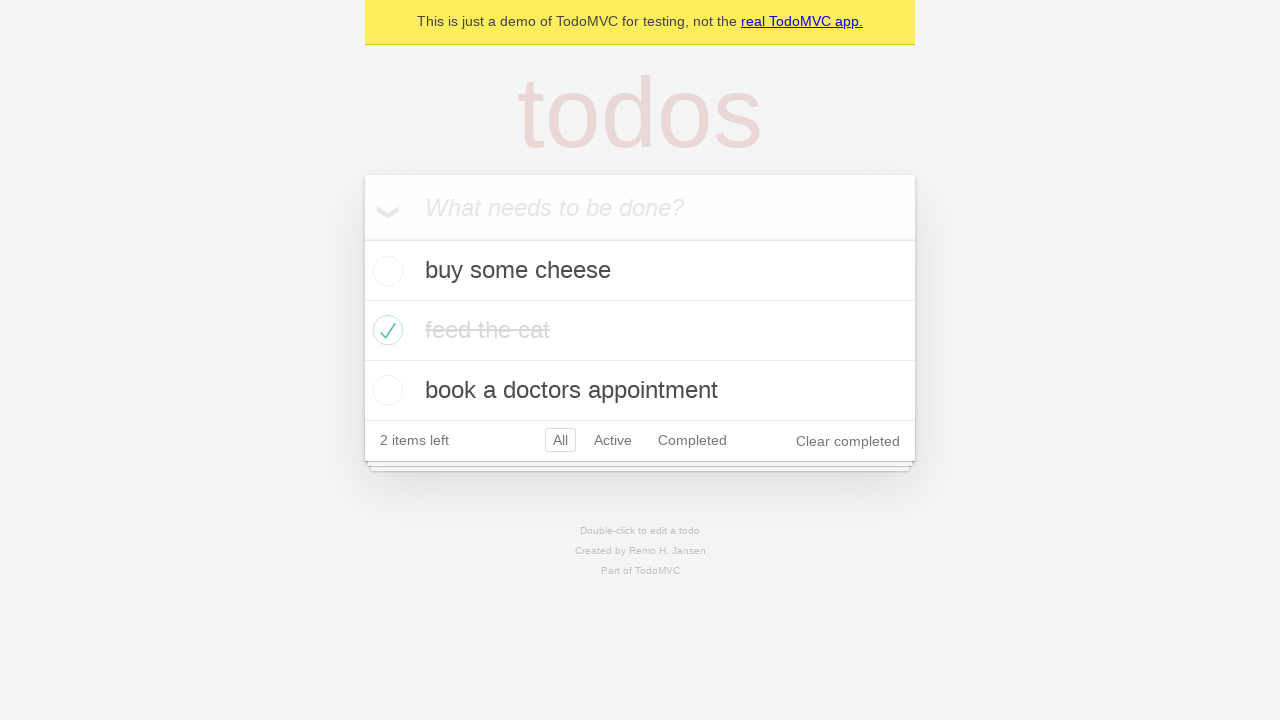

Clicked 'Active' filter at (613, 440) on internal:role=link[name="Active"i]
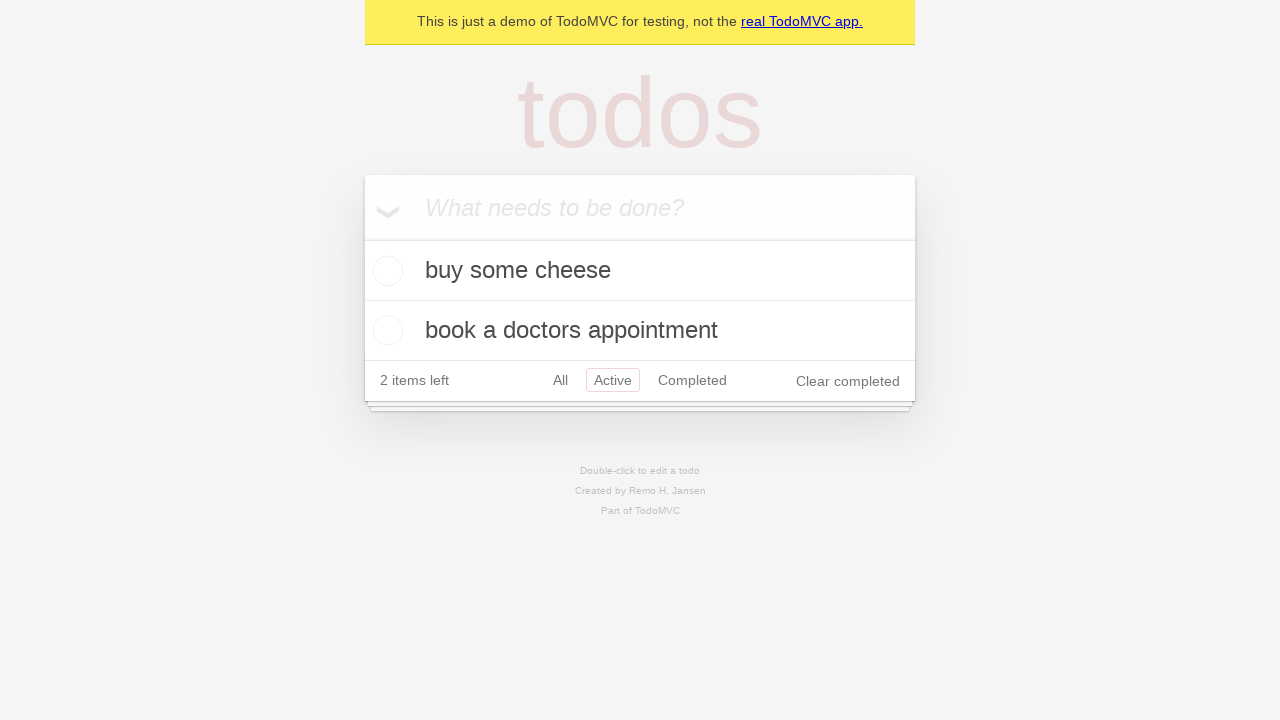

Clicked 'Completed' filter at (692, 380) on internal:role=link[name="Completed"i]
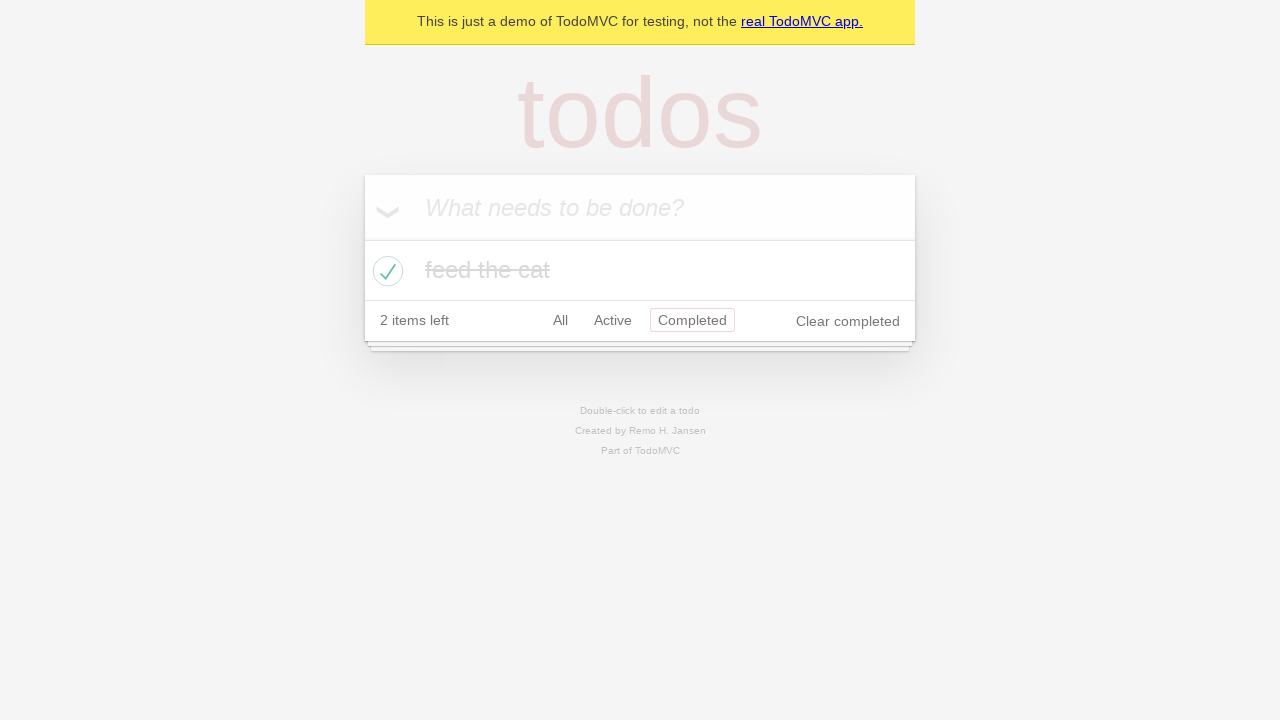

Verified 1 completed todo item is displayed
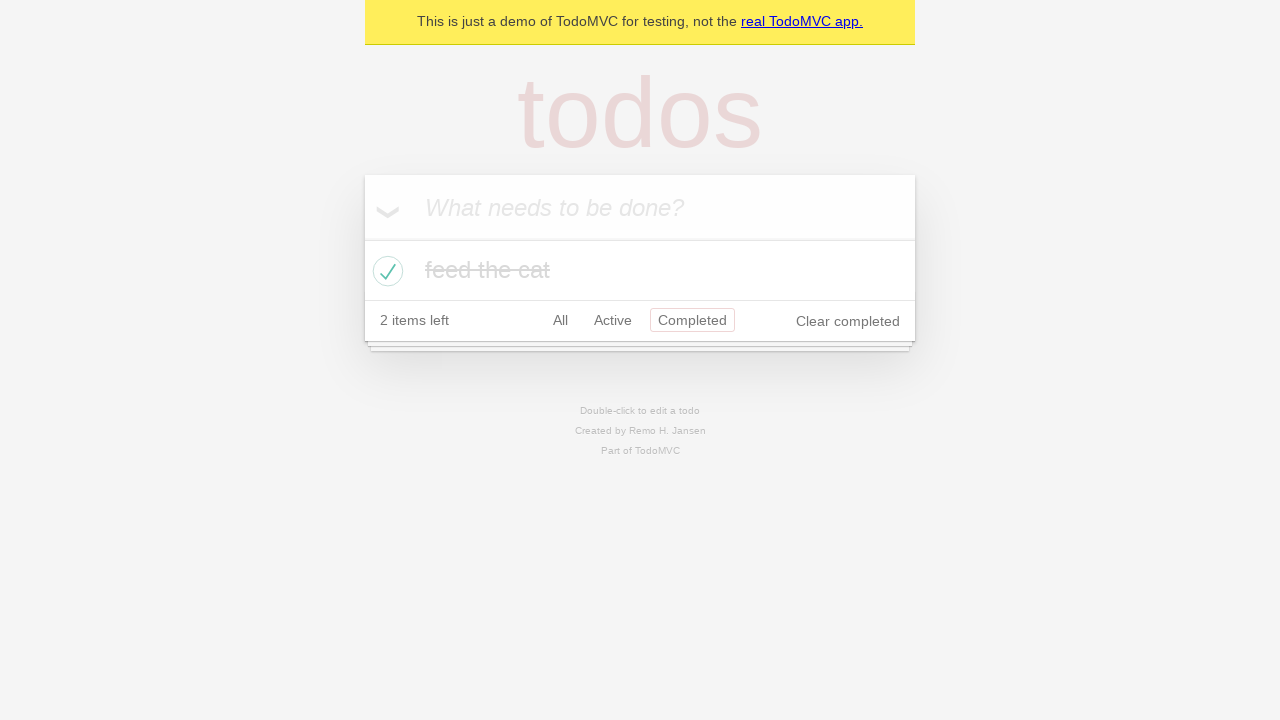

Navigated back using browser back button from 'Completed' to 'Active'
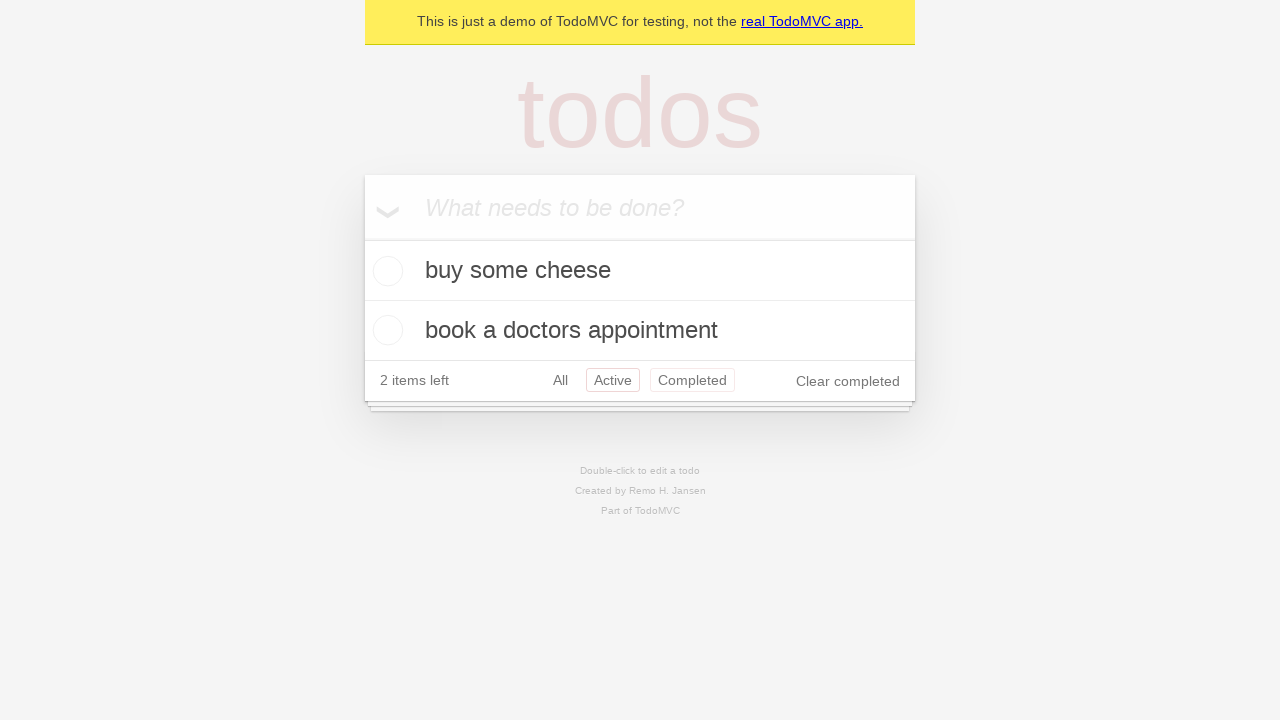

Verified 2 active todo items are displayed after back navigation
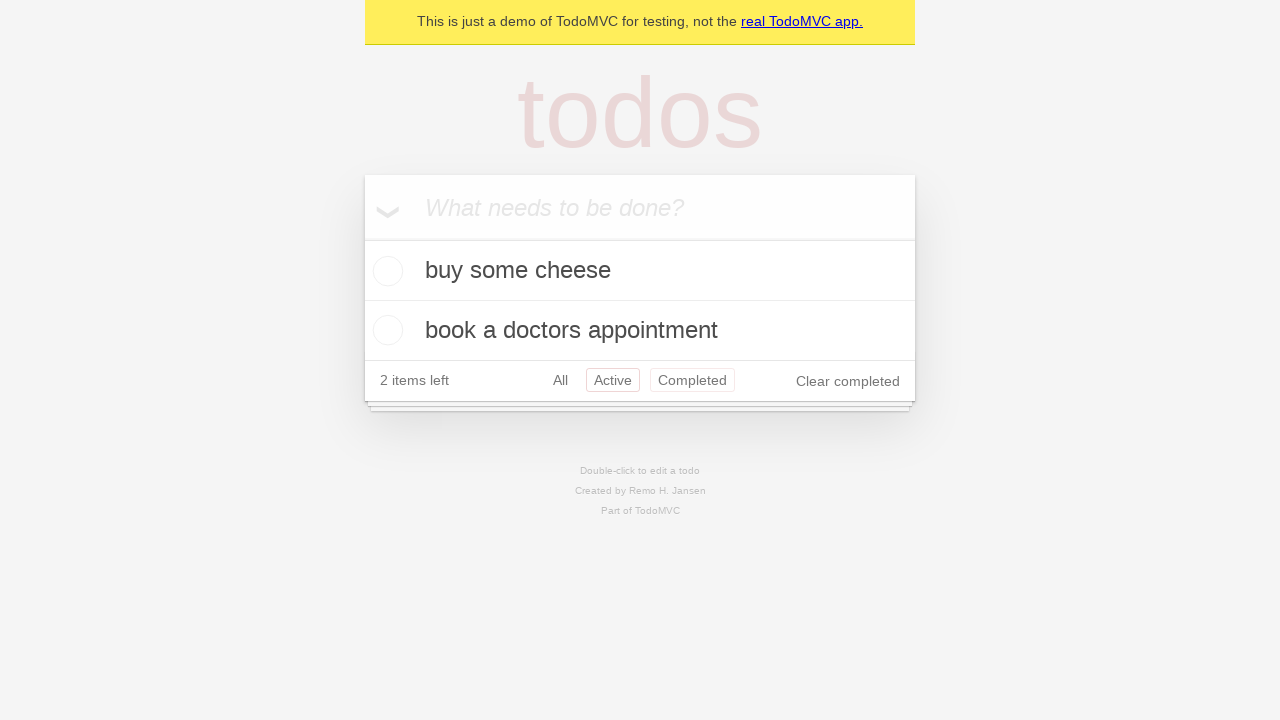

Navigated back using browser back button from 'Active' to 'All'
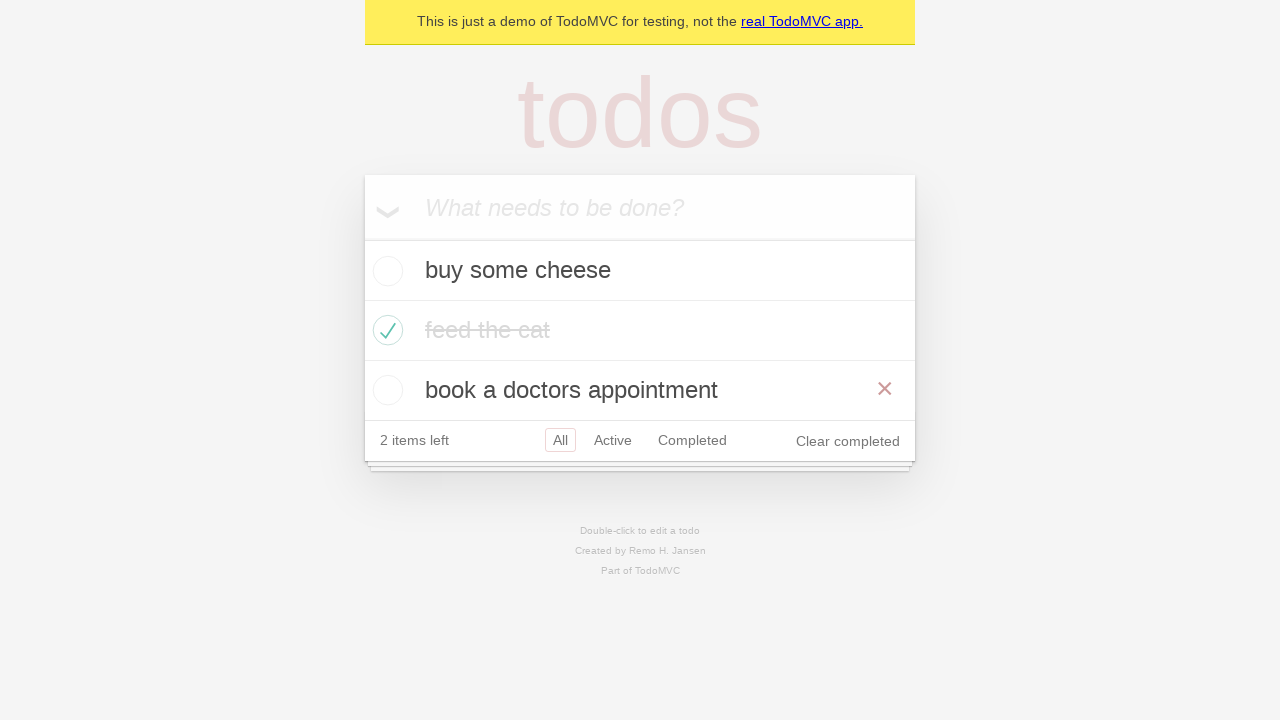

Verified 3 todo items are displayed after second back navigation
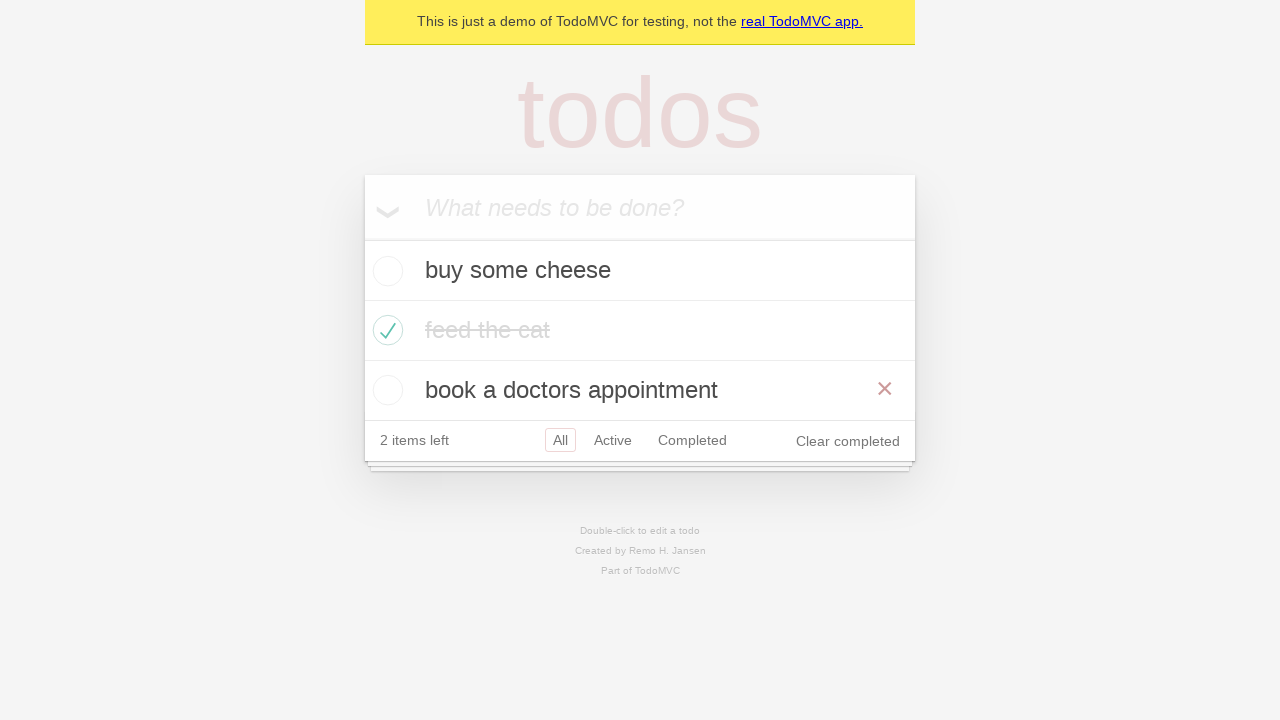

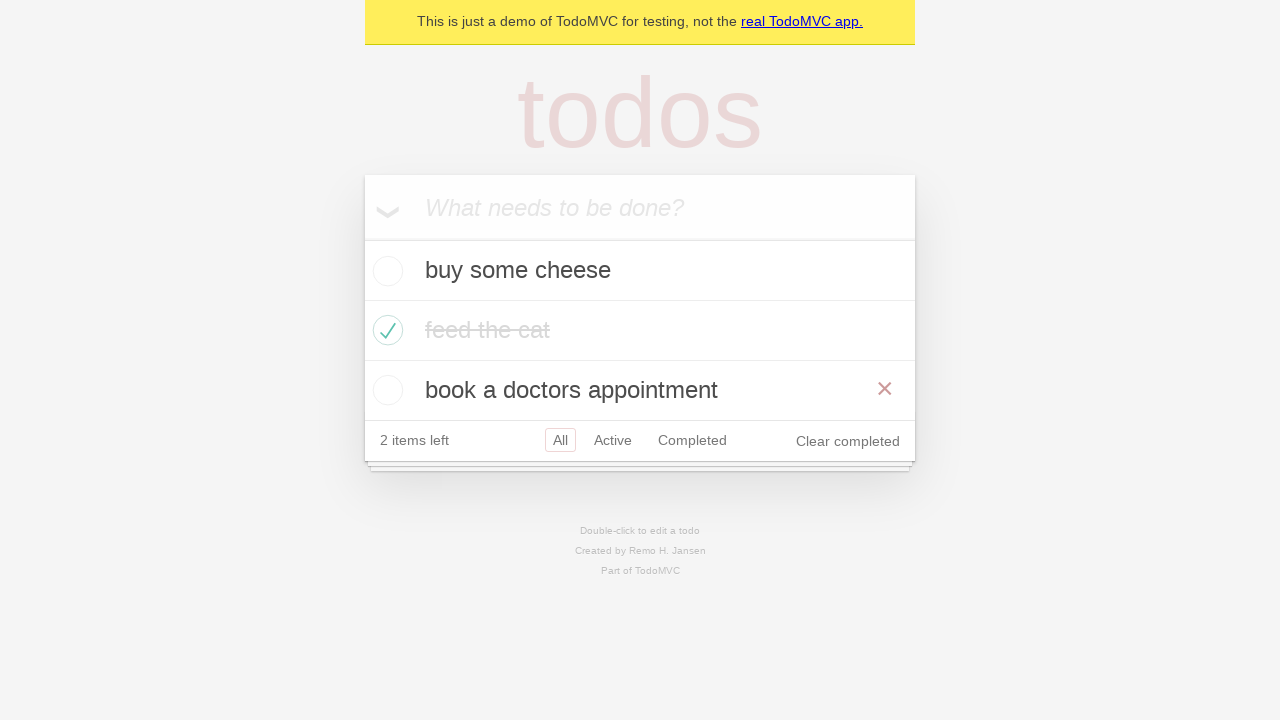